Tests dropdown selection by selecting Option 3, then Option 2, and verifying the result displays the final selection

Starting URL: https://kristinek.github.io/site/examples/actions

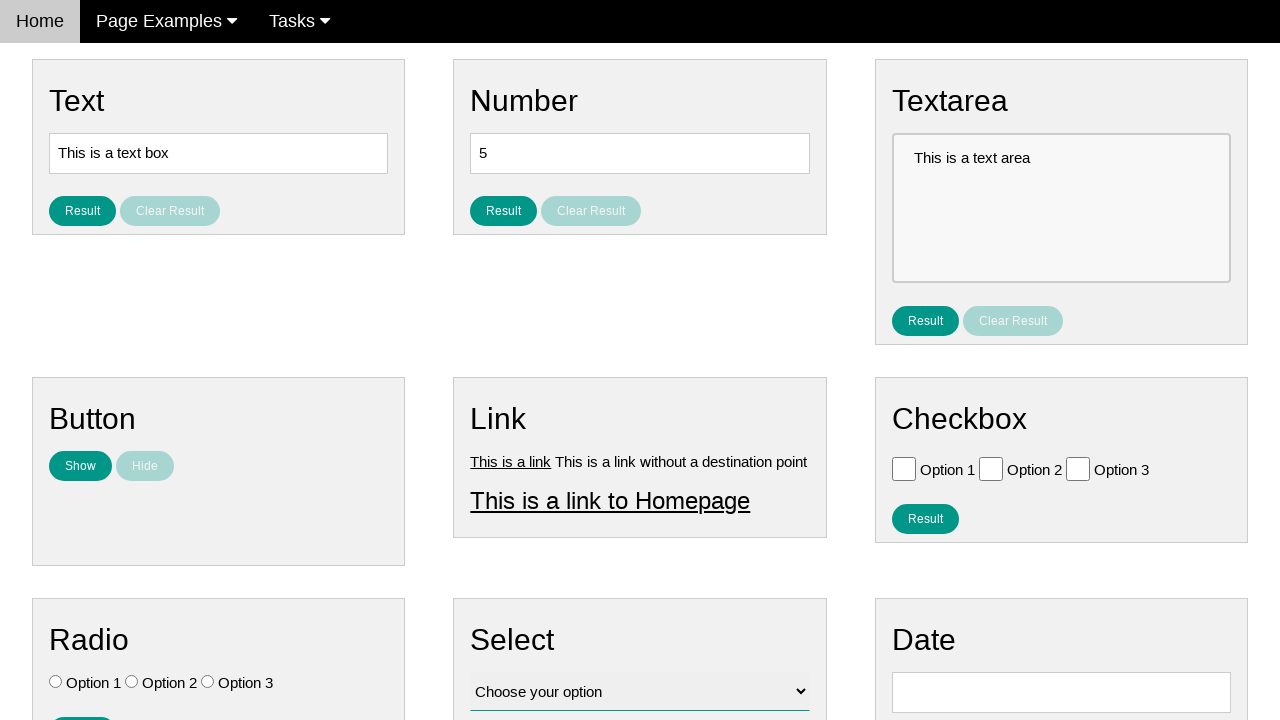

Navigated to actions examples page
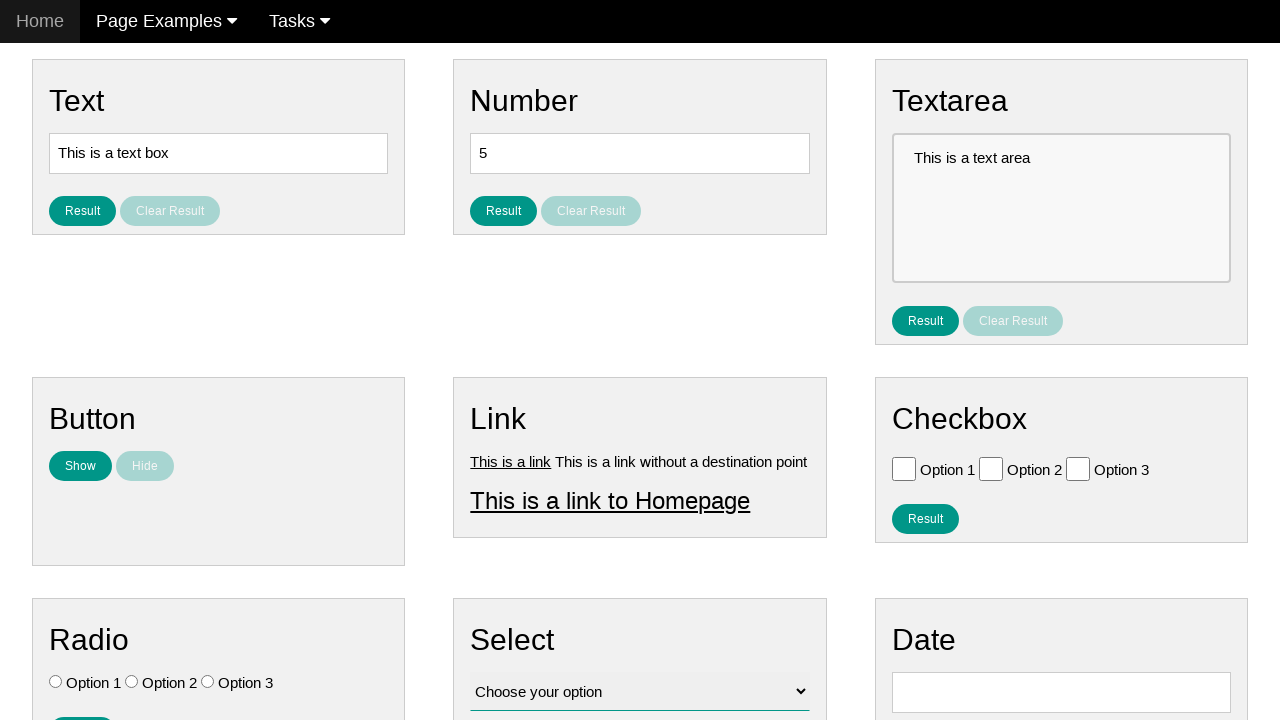

Selected Option 3 from dropdown on #vfb-12
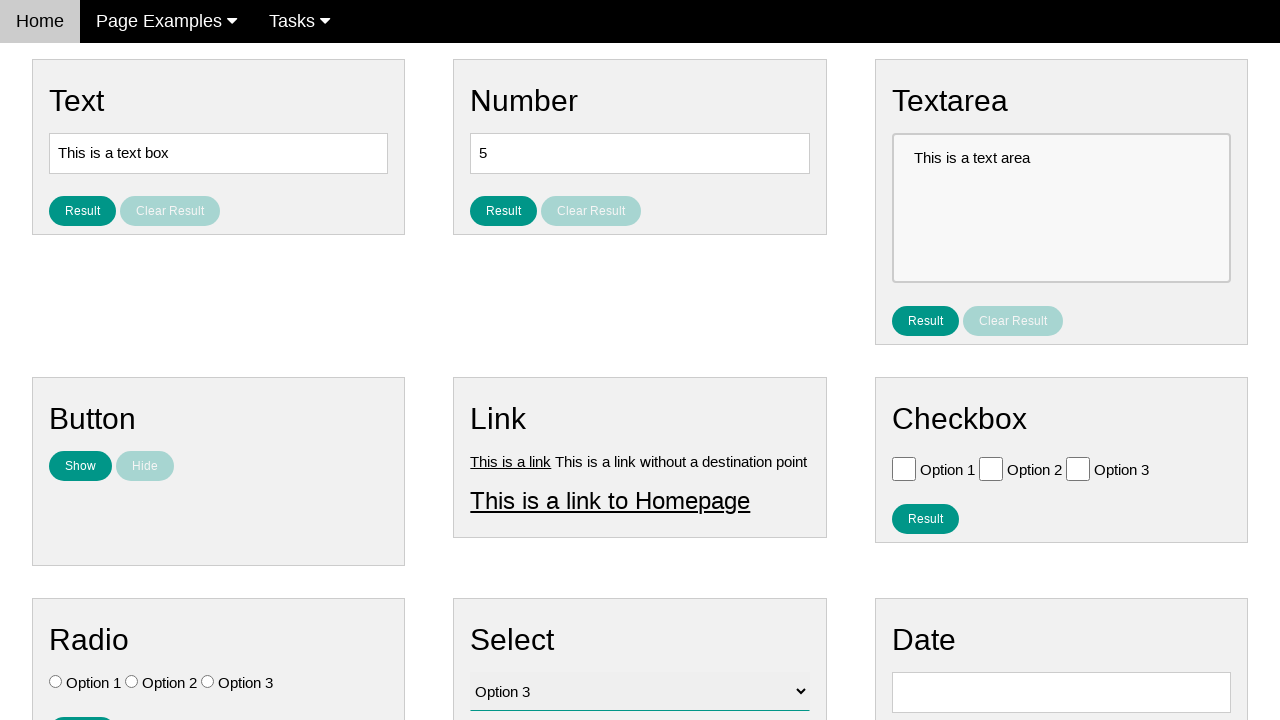

Selected Option 2 from dropdown on #vfb-12
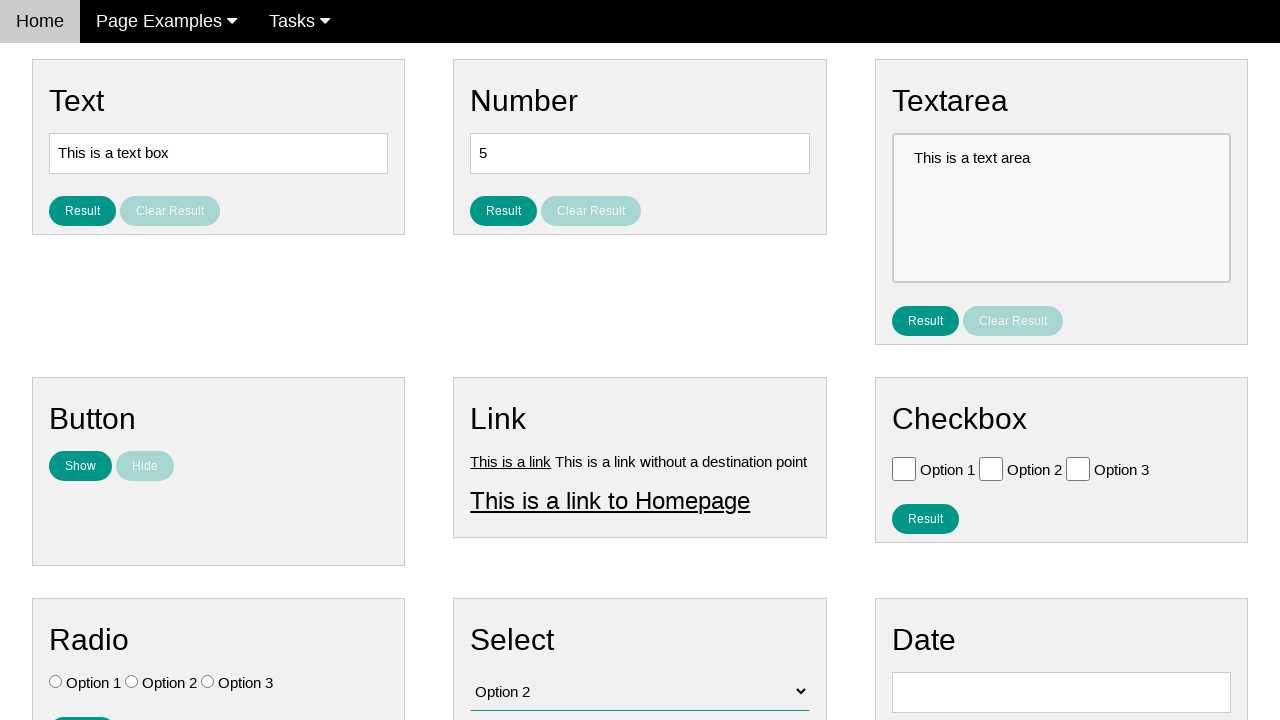

Clicked result button to display selected option at (504, 424) on #result_button_select
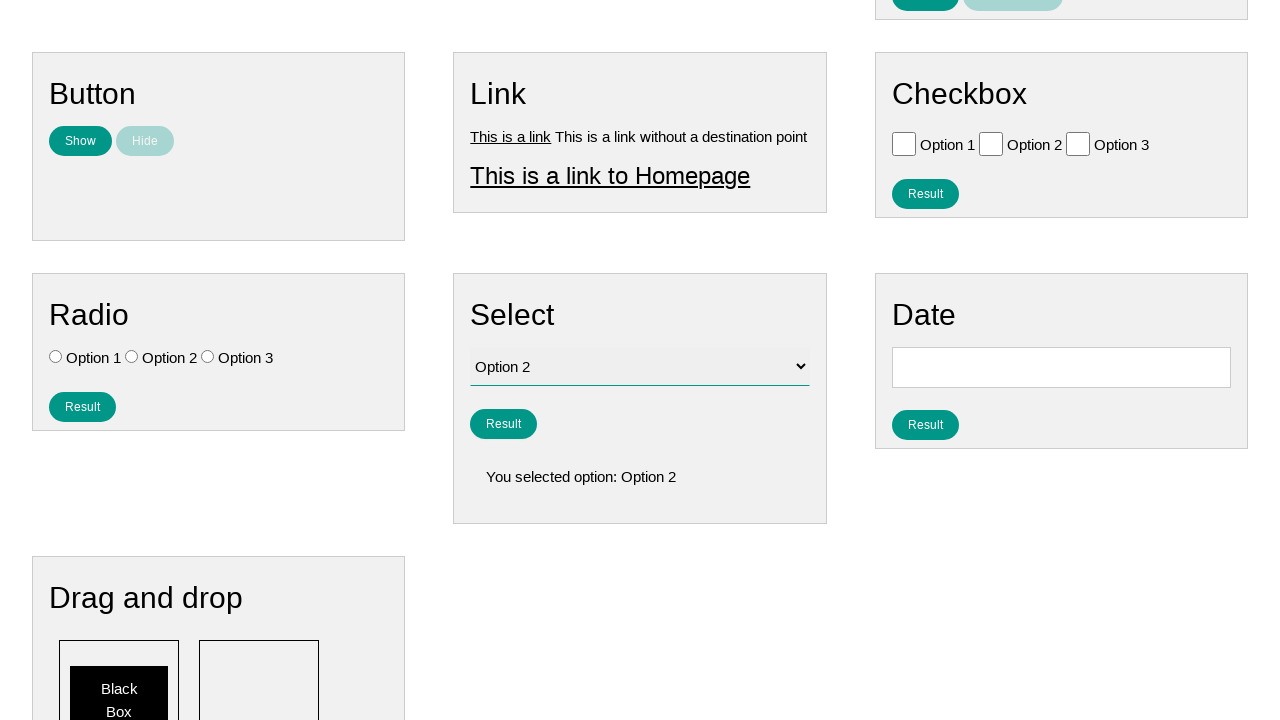

Result display loaded showing final selection
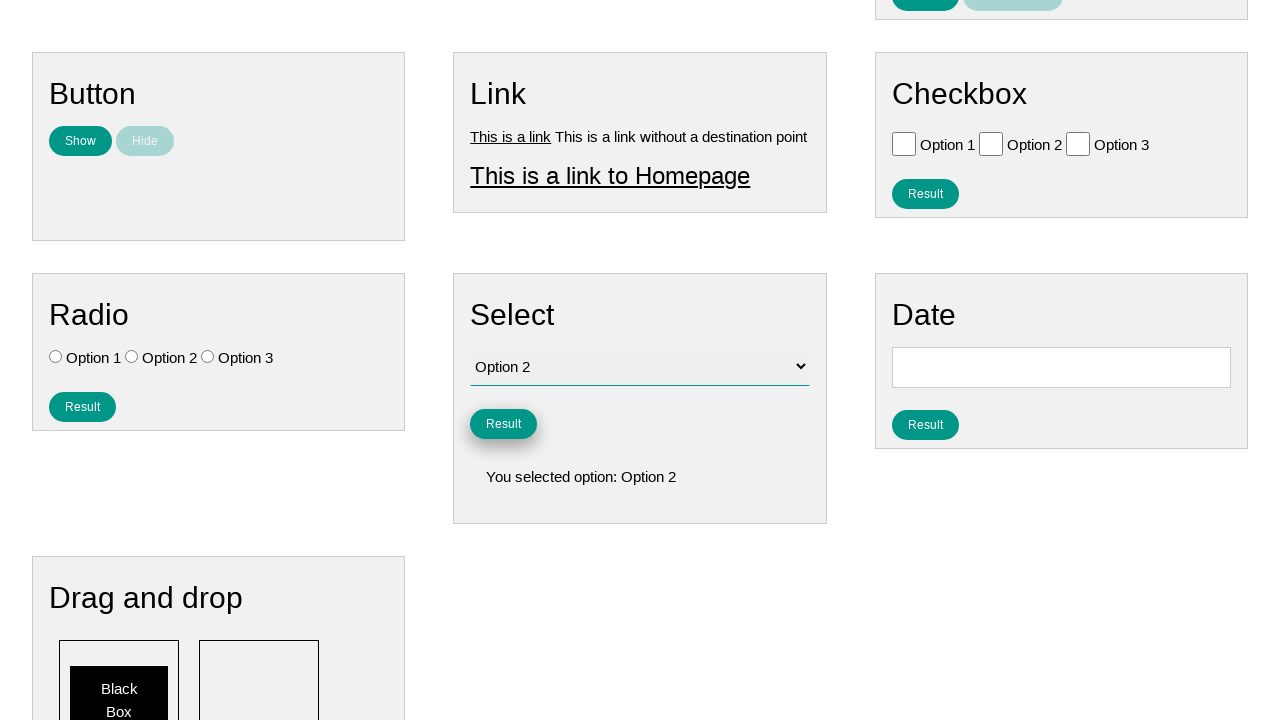

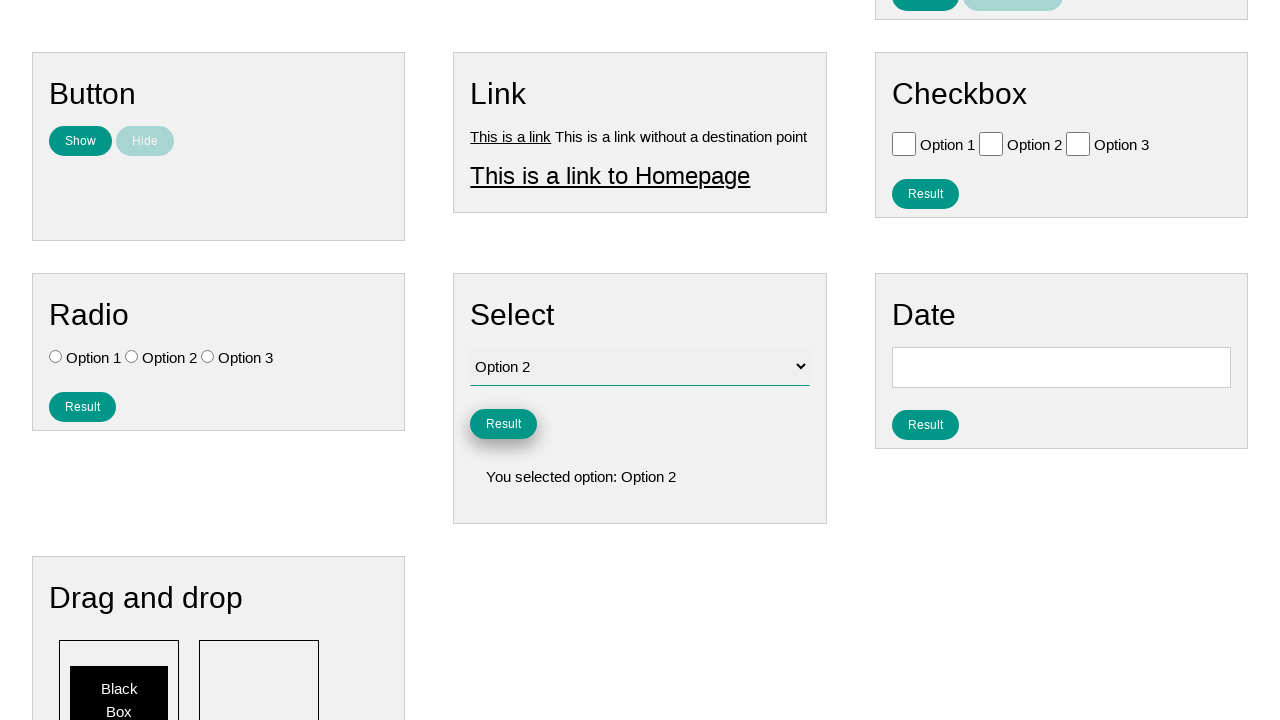